Tests registration form submission by filling in first name, last name, and email fields, then verifies successful registration message appears.

Starting URL: http://suninjuly.github.io/registration1.html

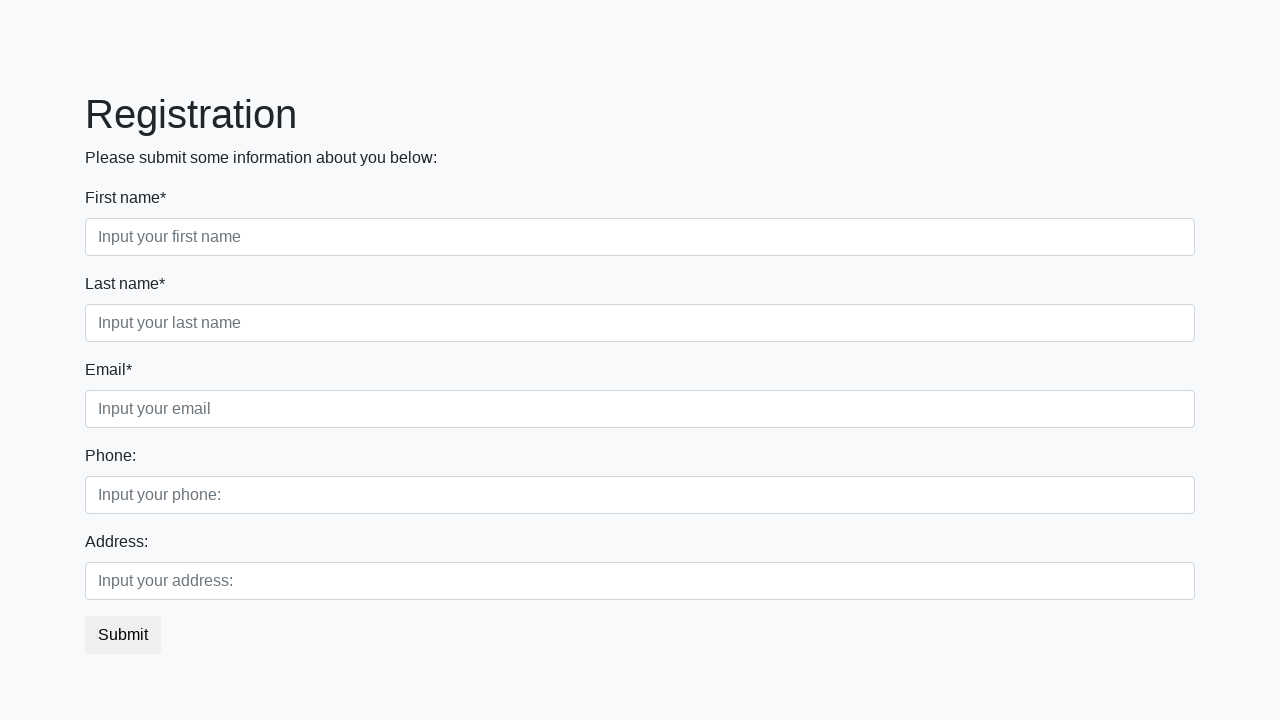

Filled in first name field with 'TestName' on input[placeholder='Input your first name']
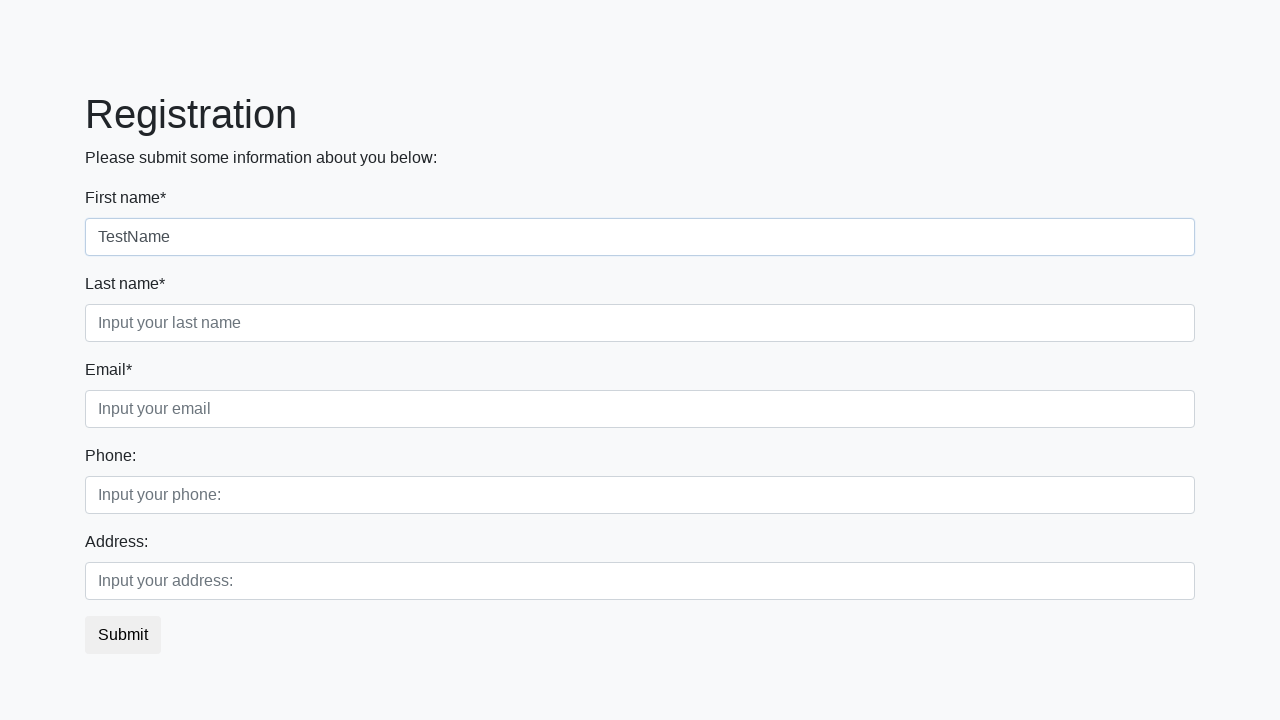

Filled in last name field with 'TestLastName' on input[placeholder='Input your last name']
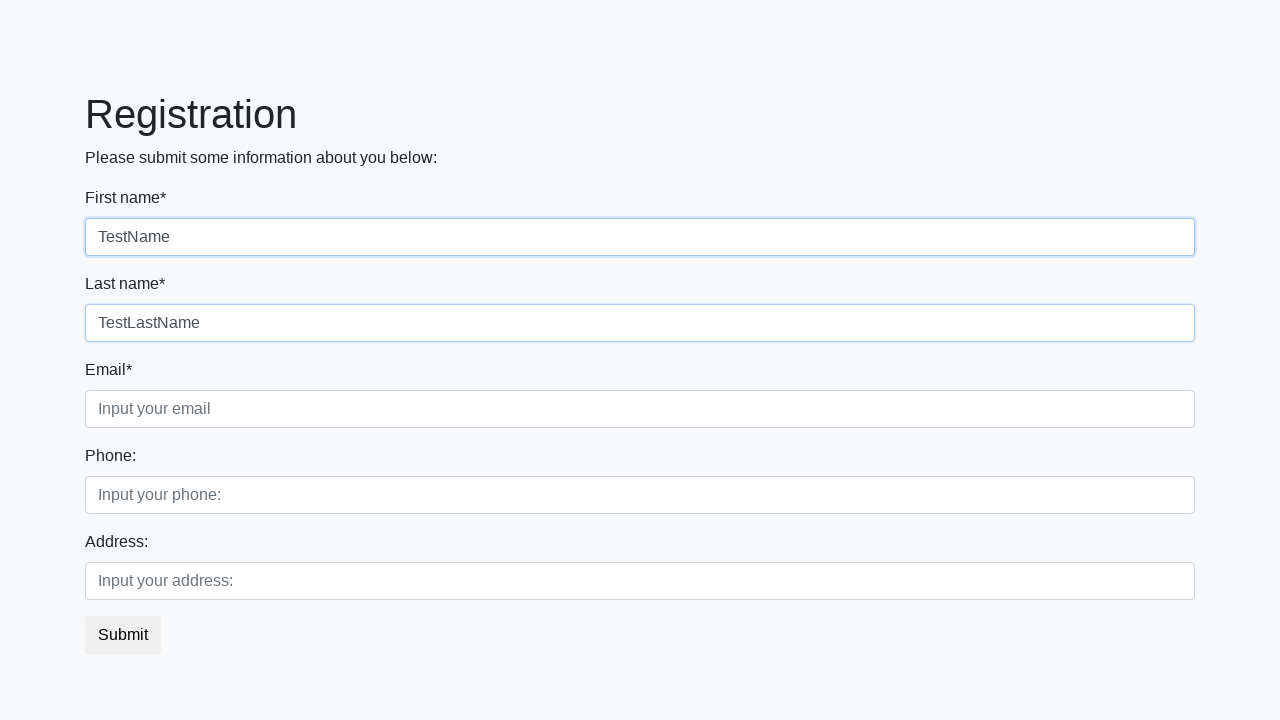

Filled in email field with 'Test@mail.com' on input[placeholder='Input your email']
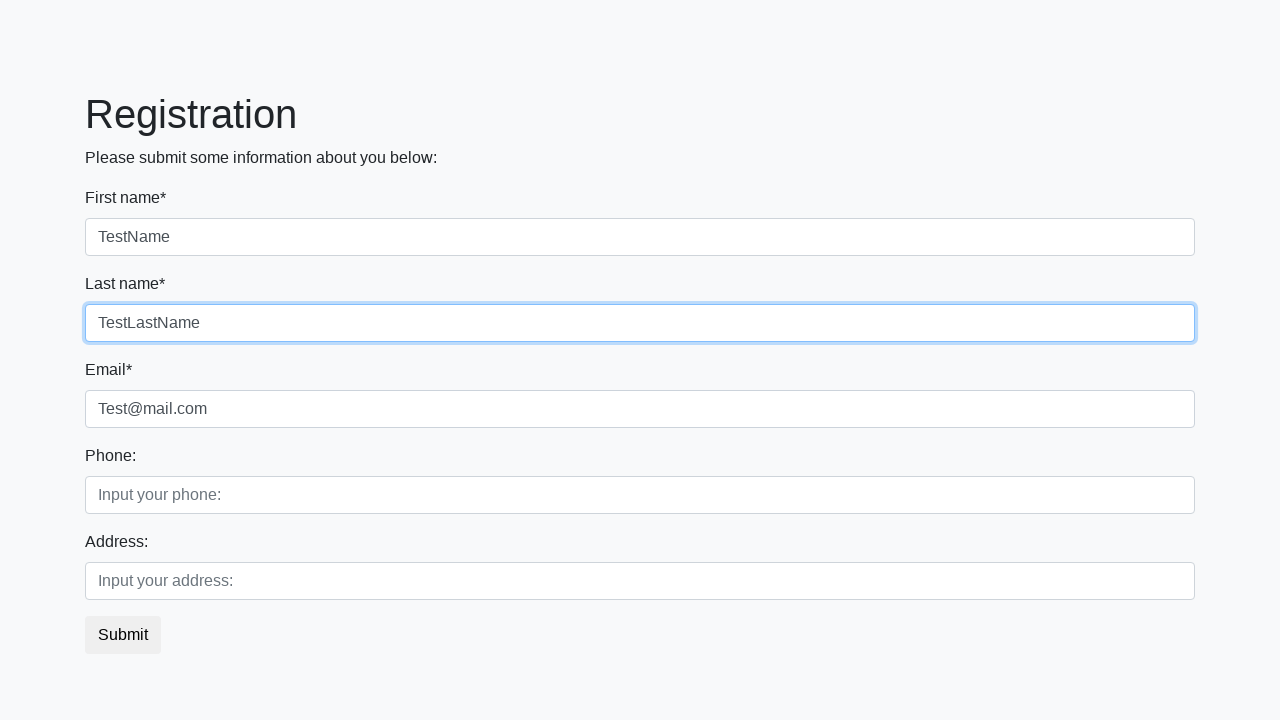

Clicked the submit button to register at (123, 635) on button.btn
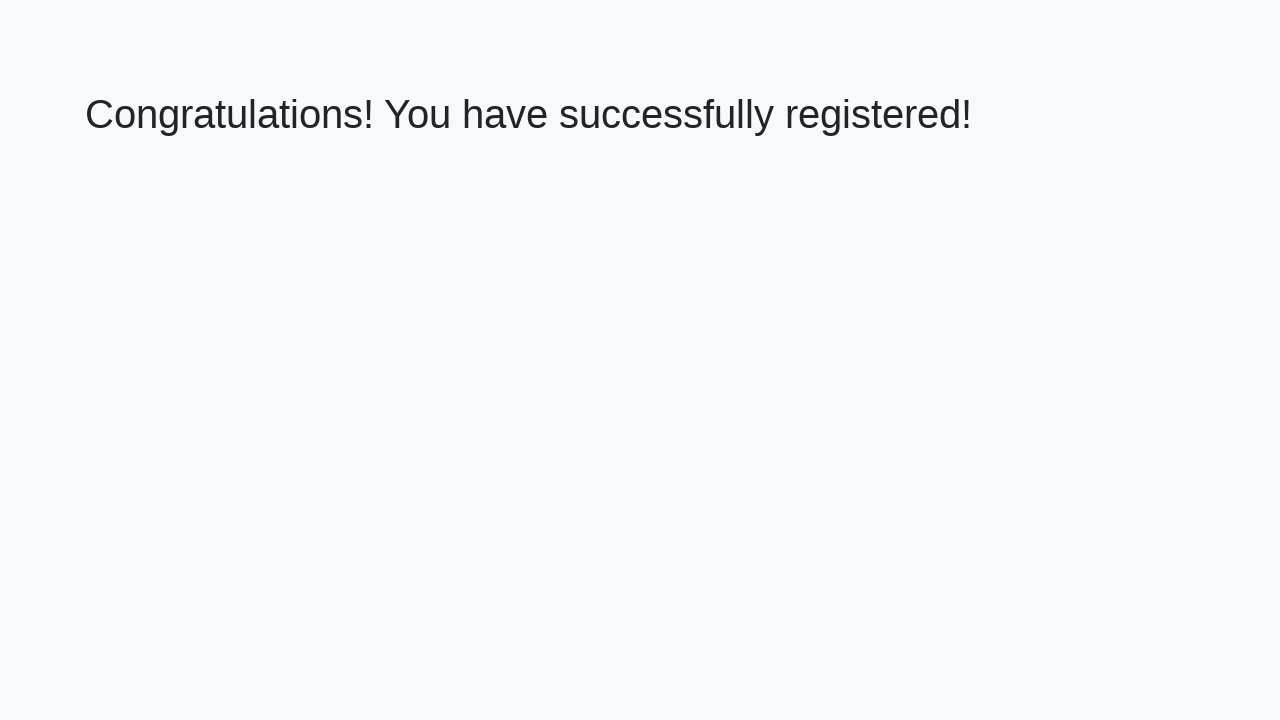

Verified successful registration message appeared
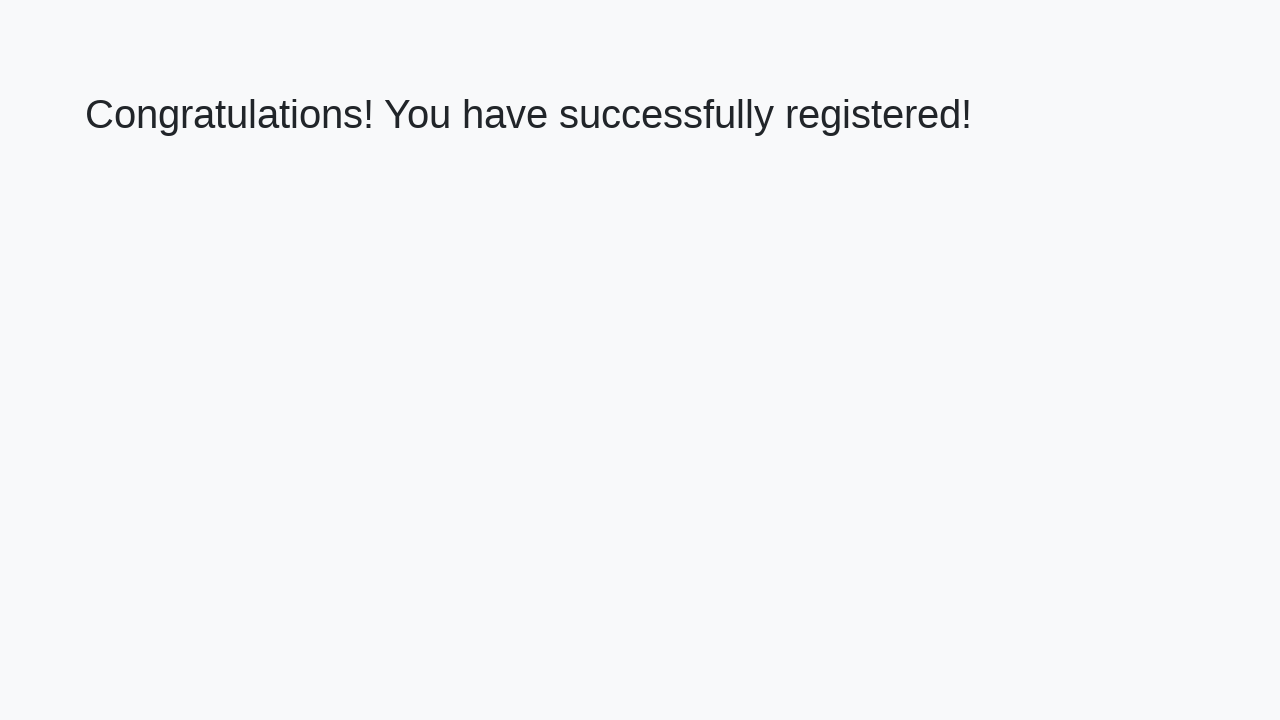

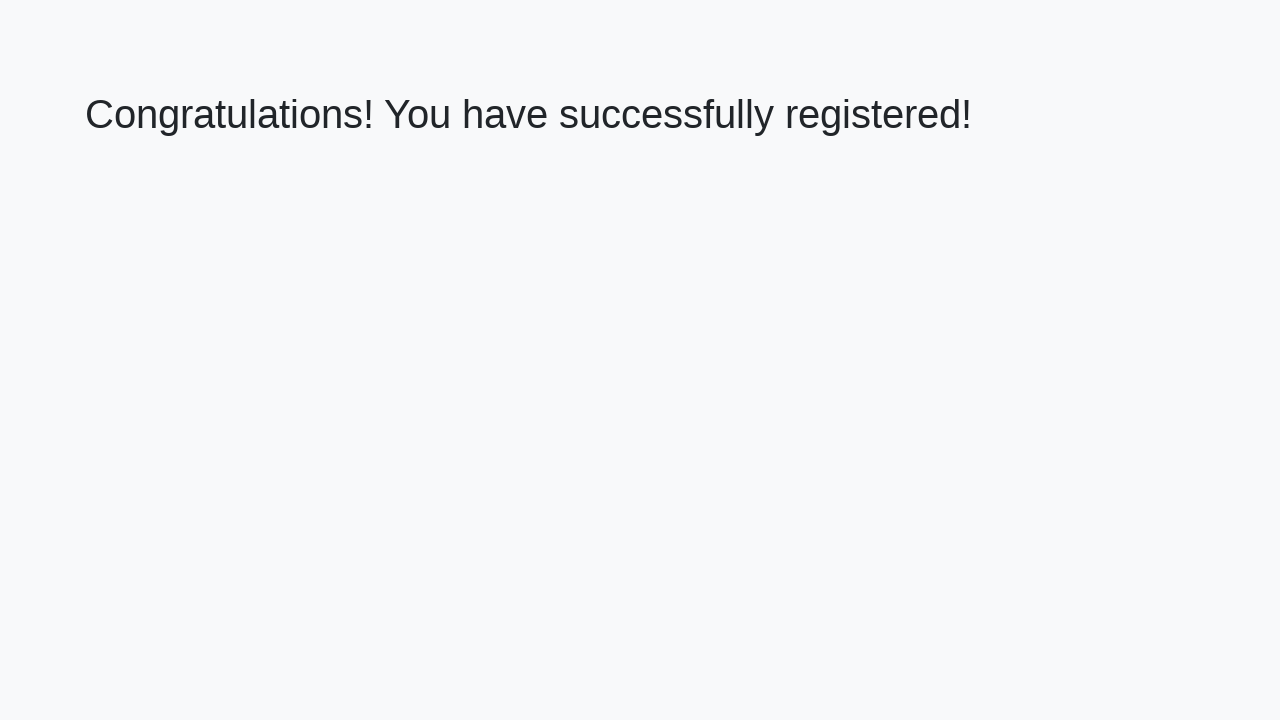